Tests navigation through Steve Morse's census lookup tool by selecting census year (1940), state (Georgia), city (Atlanta), and an enumeration district, demonstrating frame switching and dropdown interactions.

Starting URL: https://stevemorse.org/census/index.html?ed2street=1

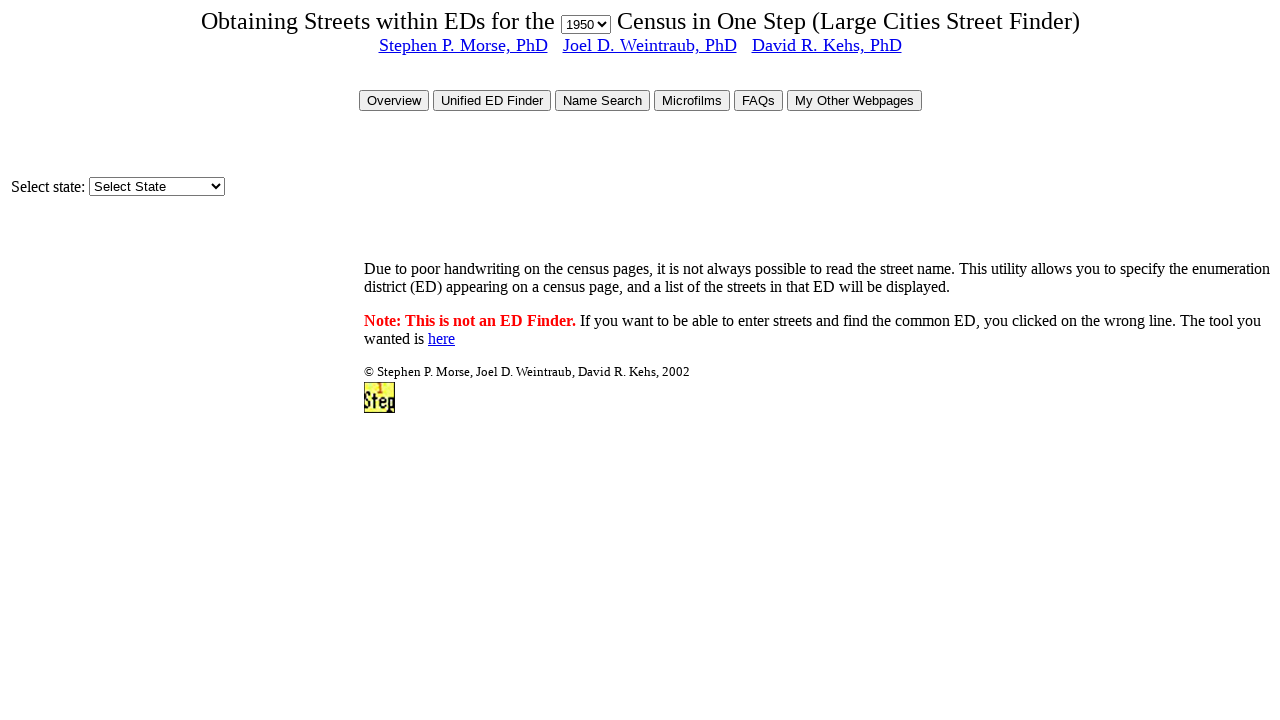

Selected census year 1940 from dropdown on frame[name='aFrame'] >> internal:control=enter-frame >> select[name='yr']
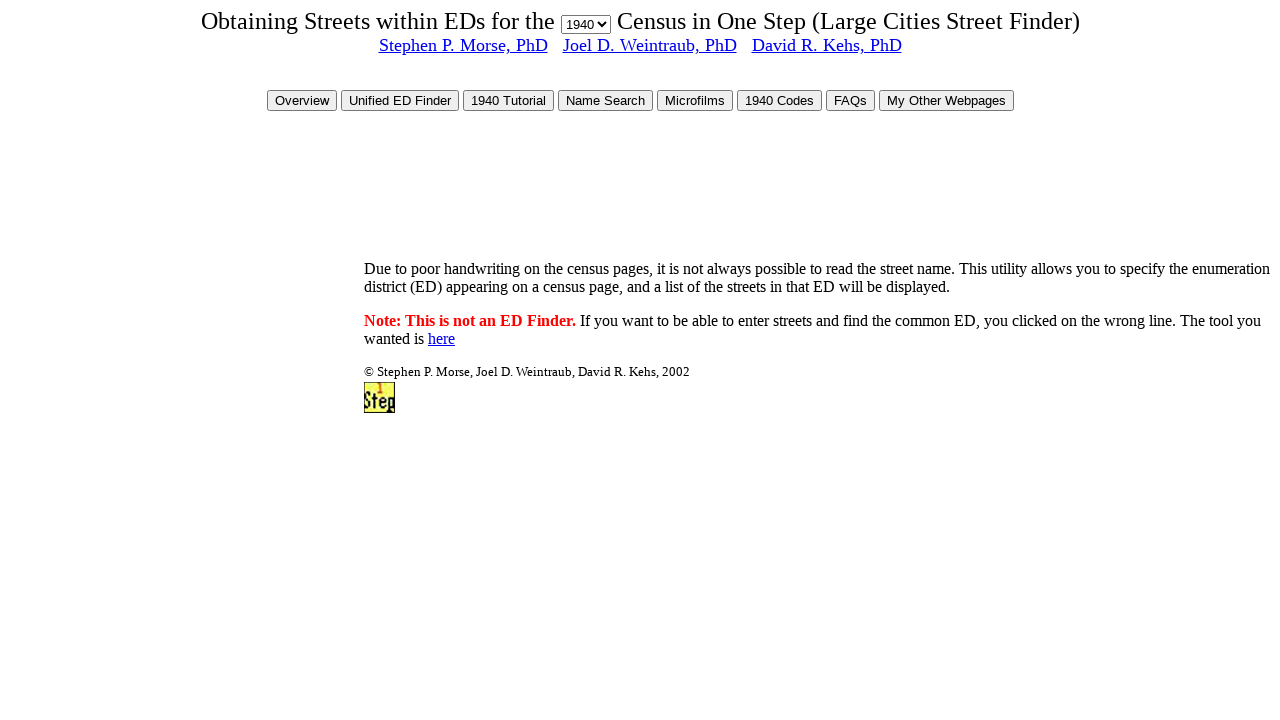

Waited for state options to load
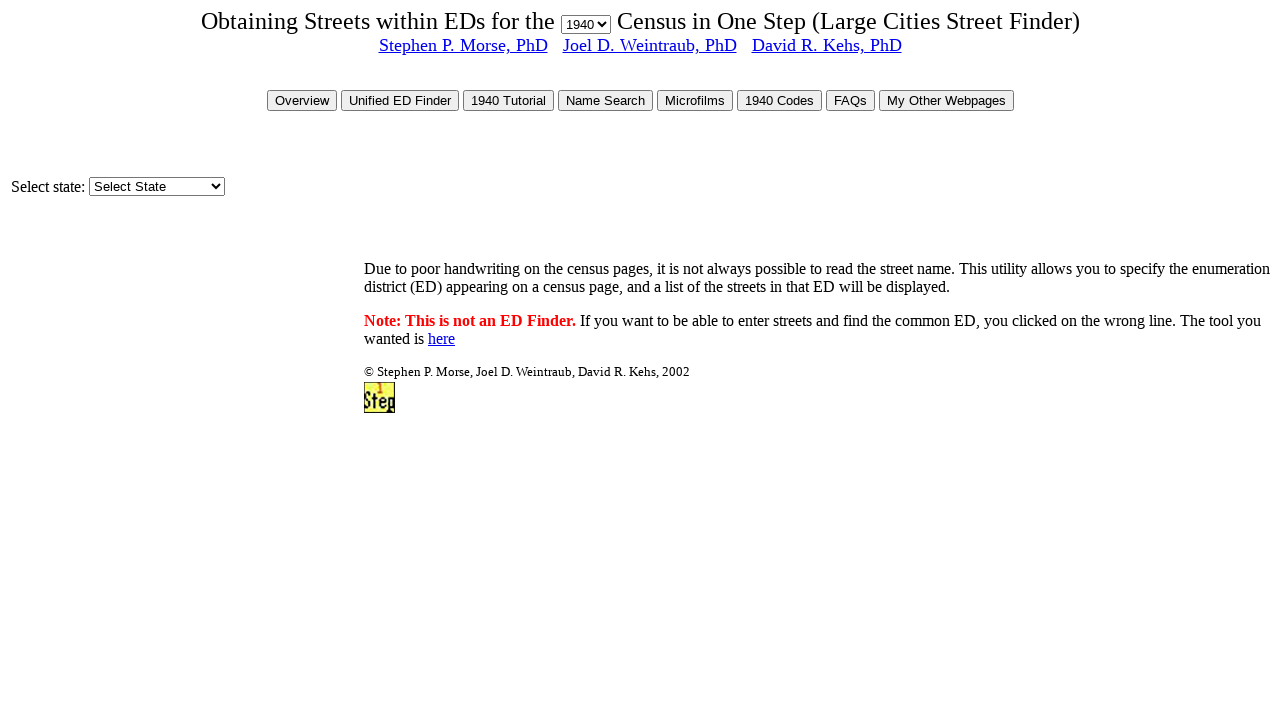

Selected Georgia from state dropdown on frame[name='stateFrame'] >> internal:control=enter-frame >> select[name='states'
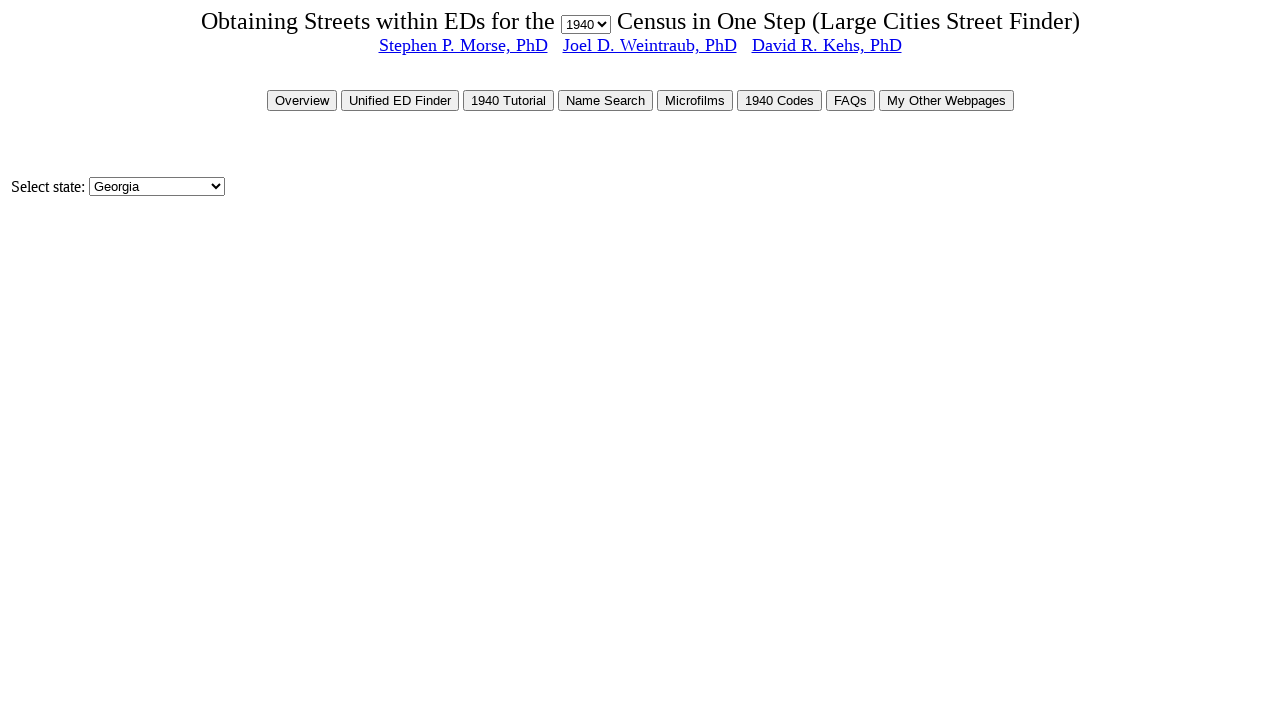

Waited for city options to load
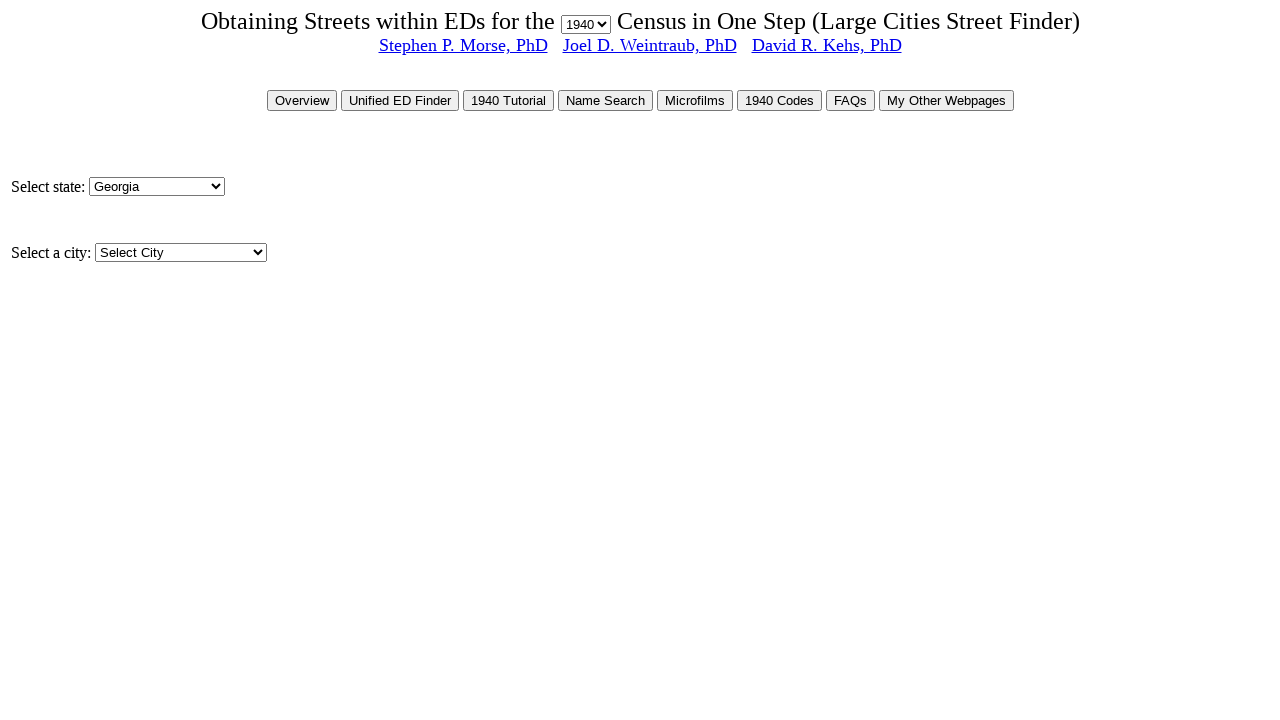

Selected Atlanta from city dropdown on frame[name='cityFrame'] >> internal:control=enter-frame >> select[name='cities']
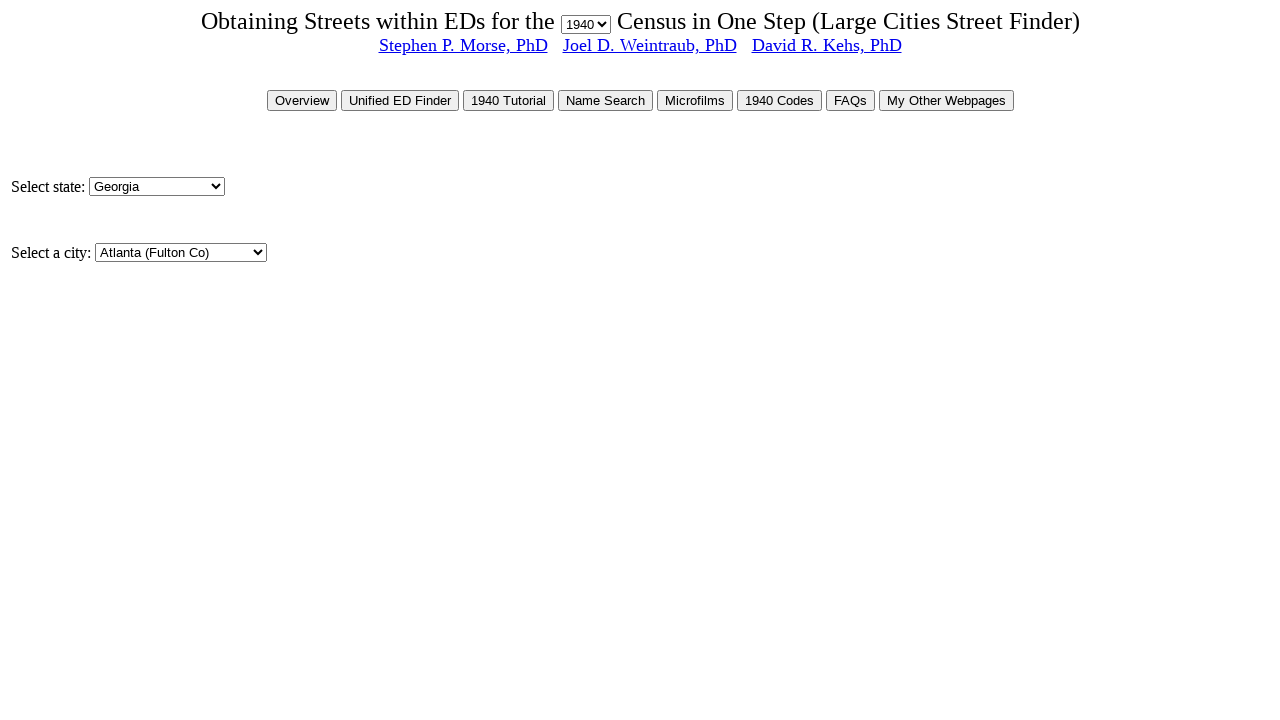

Waited for enumeration district options to load
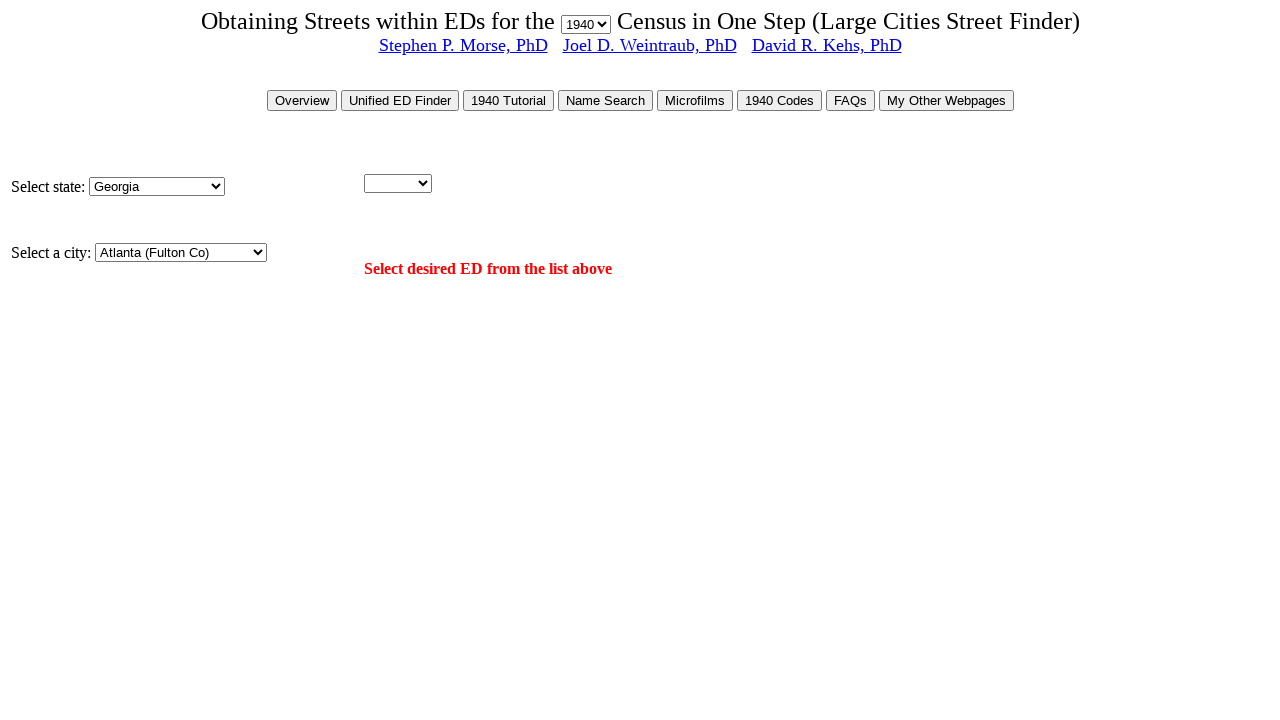

Selected first enumeration district from streets dropdown on frame[name='streetFrame'] >> internal:control=enter-frame >> select[name='street
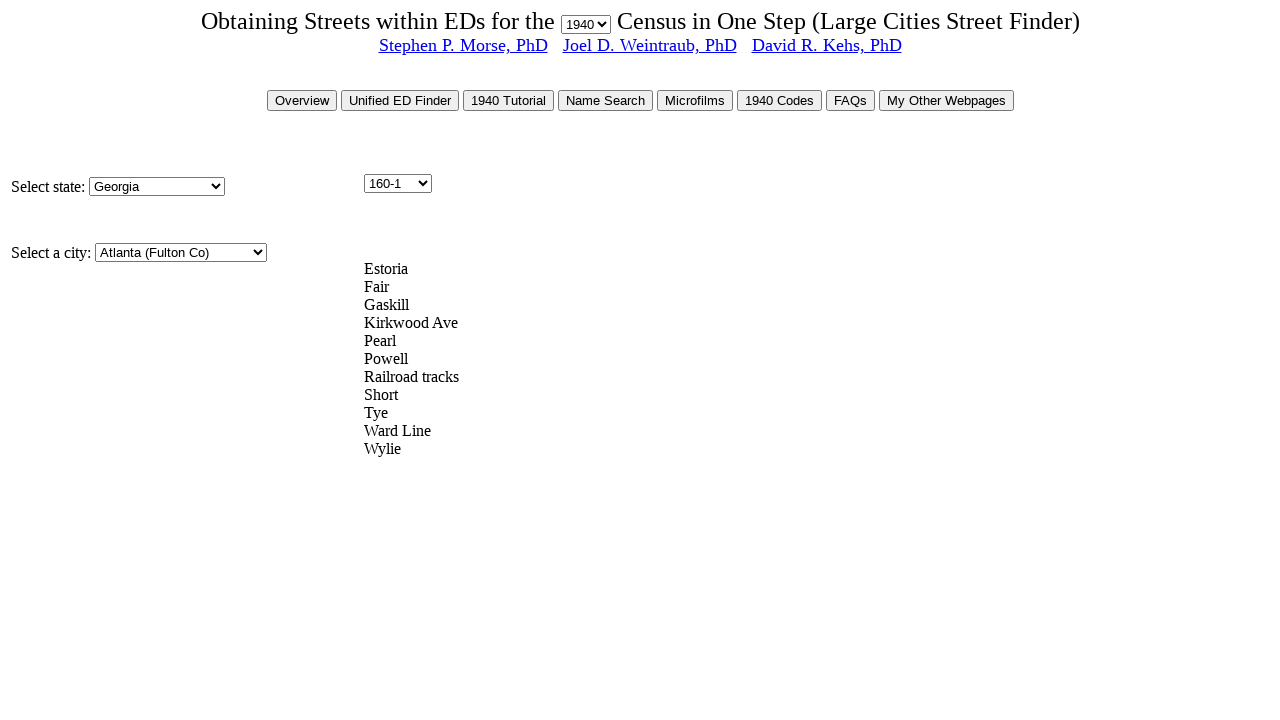

Waited for streets to load in enumeration district frame
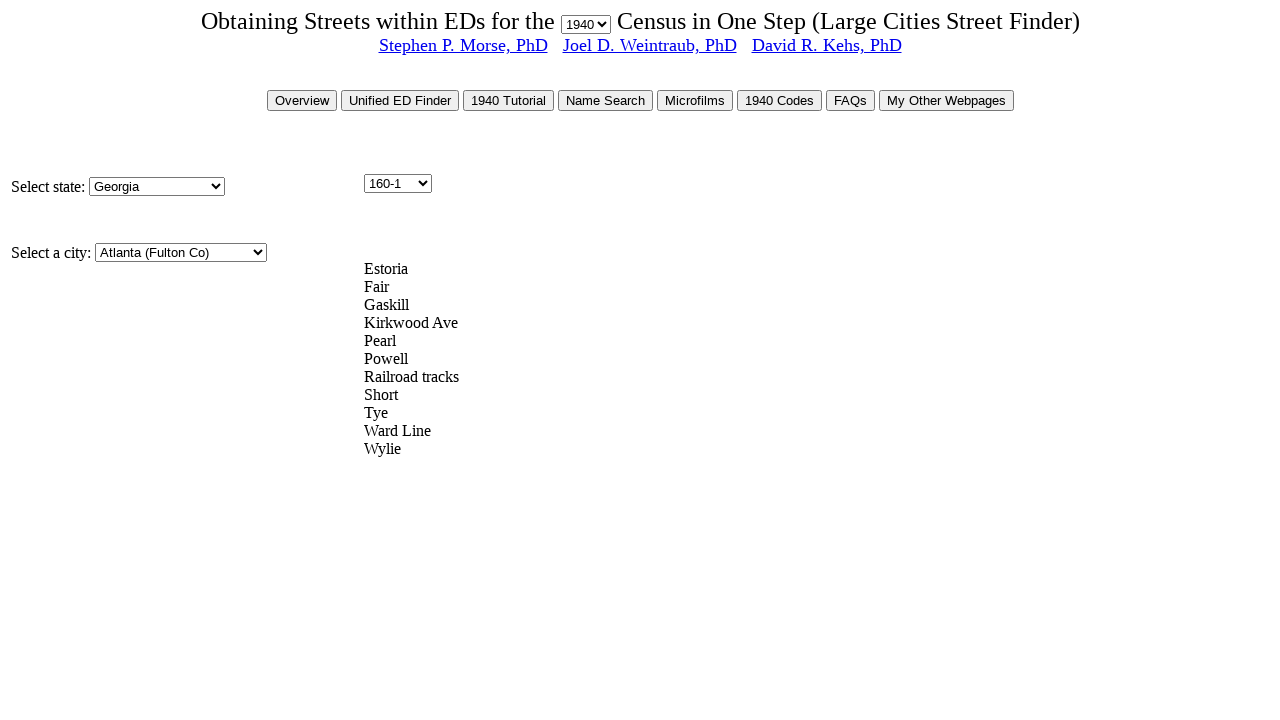

Verified enumeration district frame loaded with street results
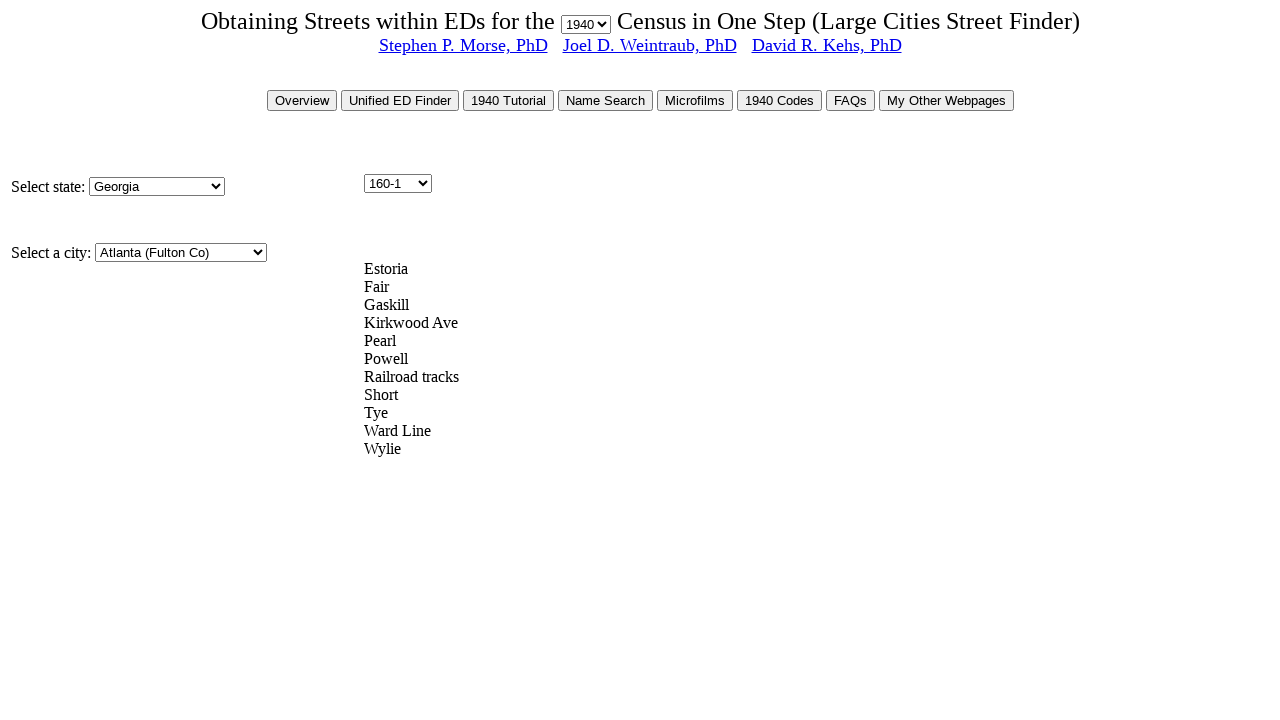

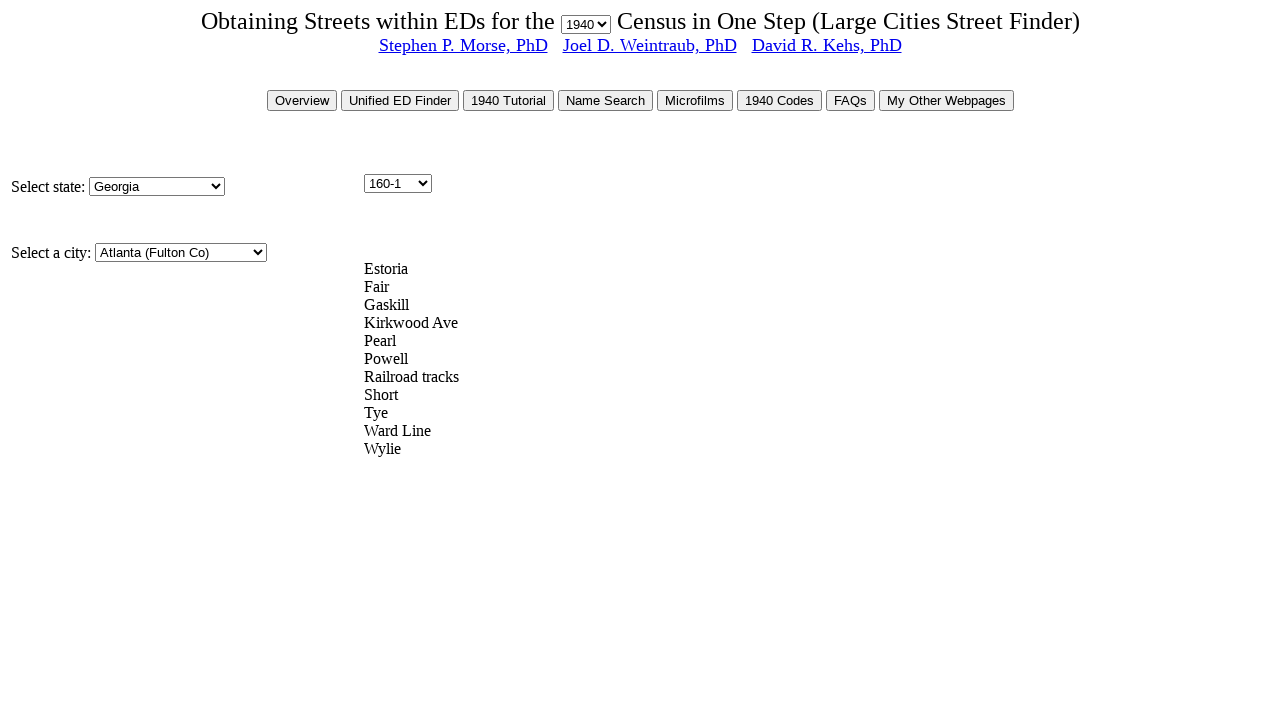